Tests hover functionality by hovering over an avatar image and verifying that additional user information (figcaption) becomes visible on hover.

Starting URL: http://the-internet.herokuapp.com/hovers

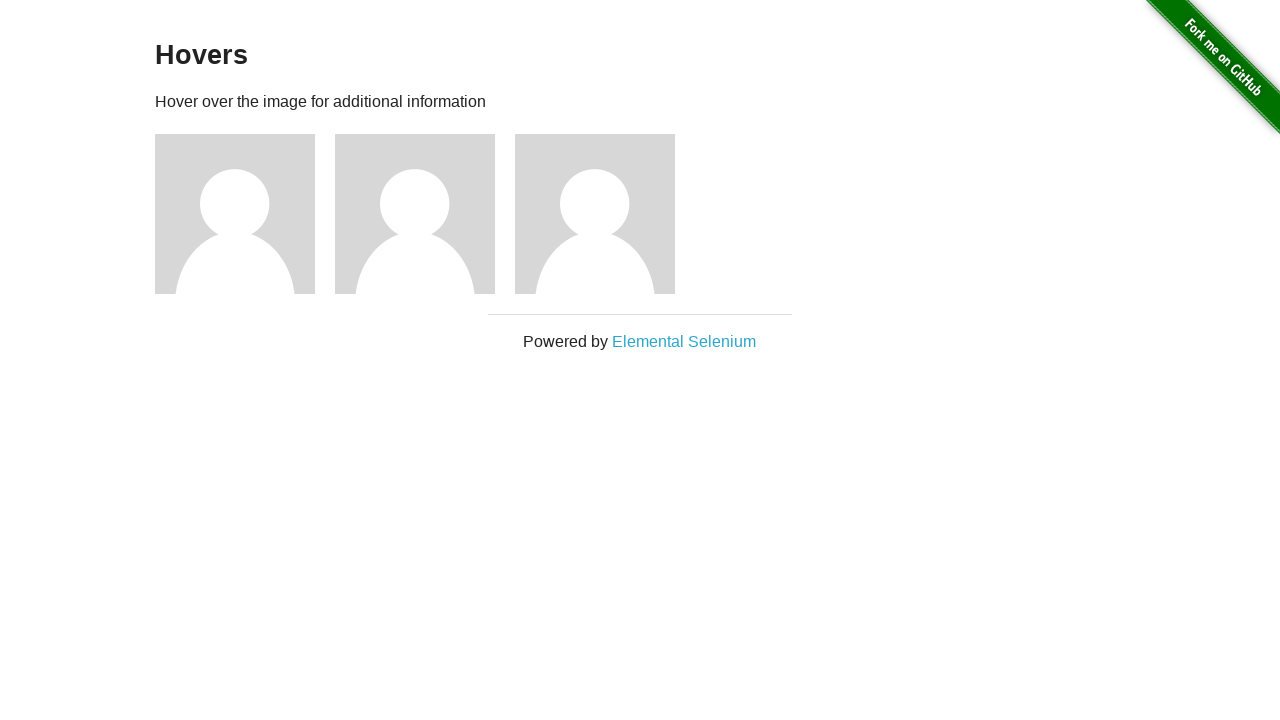

Hovered over the first avatar figure element at (245, 214) on .figure >> nth=0
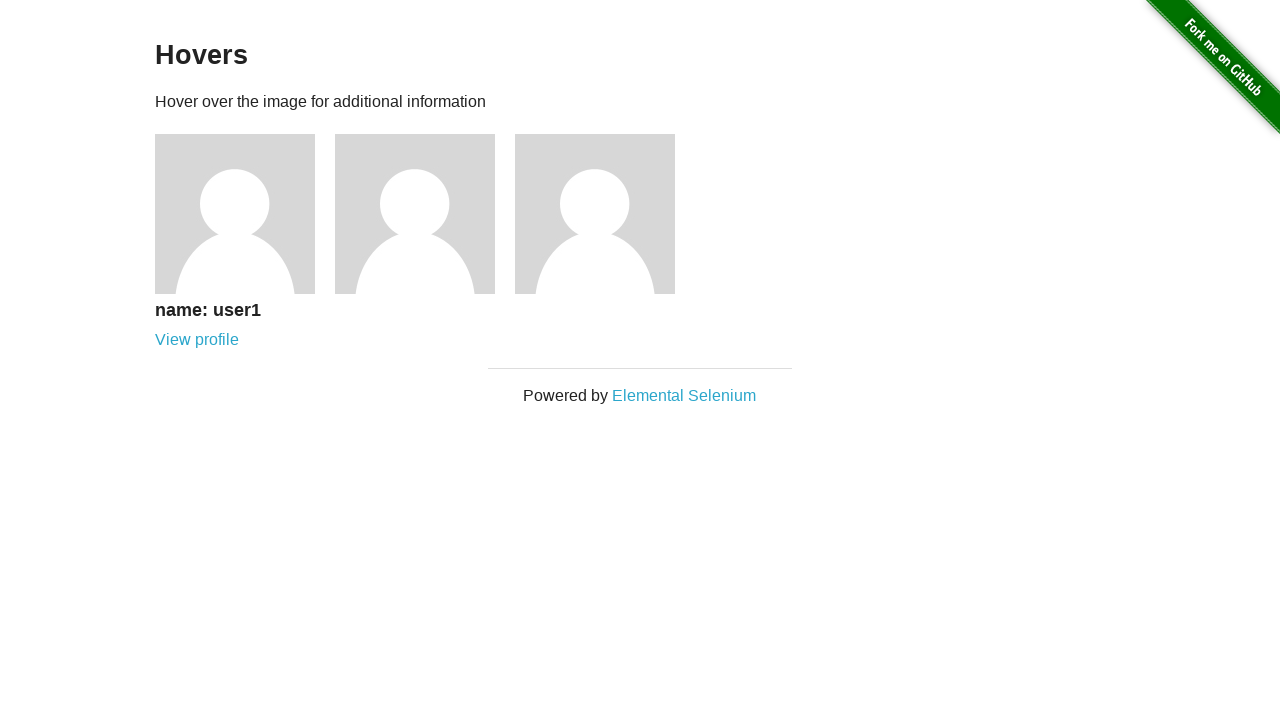

Waited for figcaption to become visible on hover
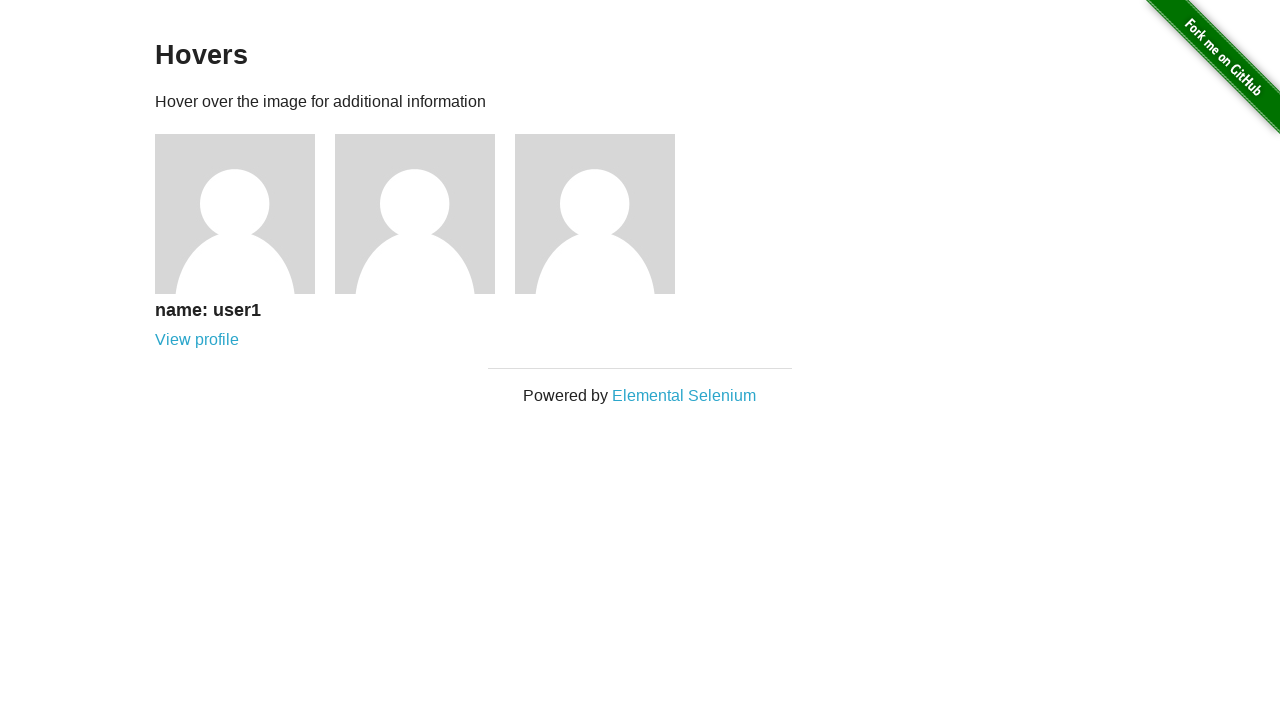

Verified that figcaption is visible after hover
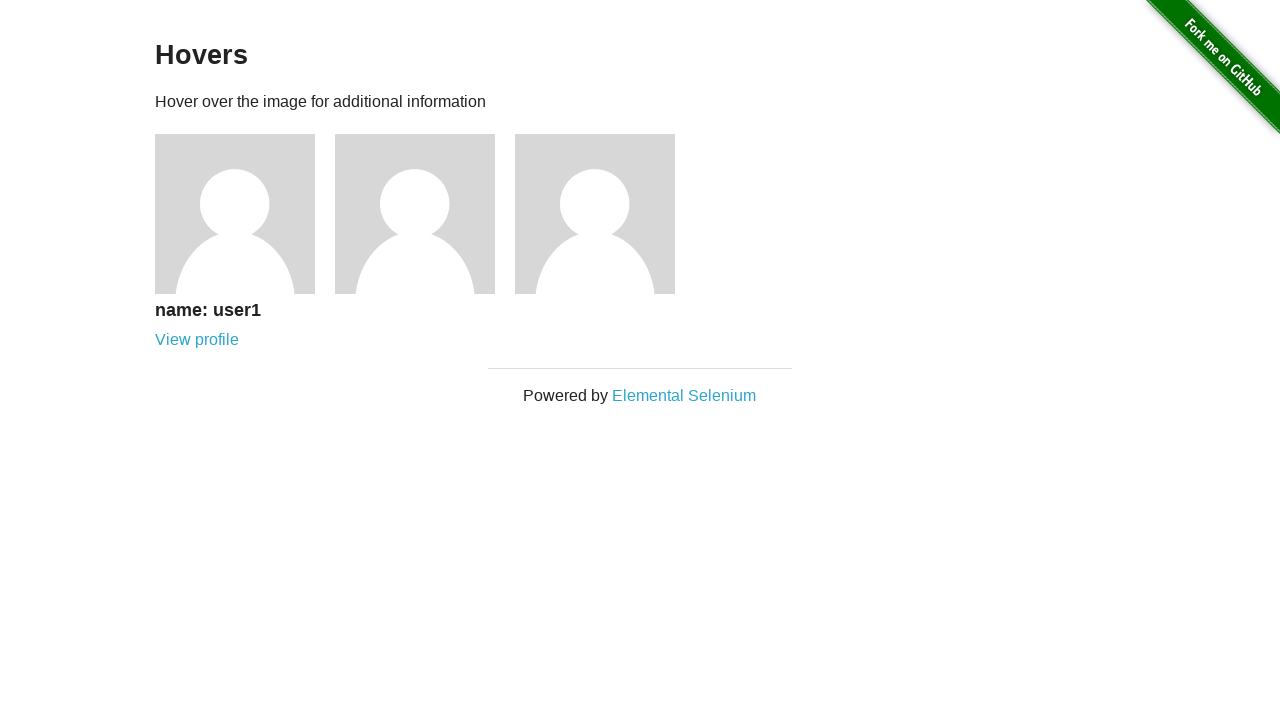

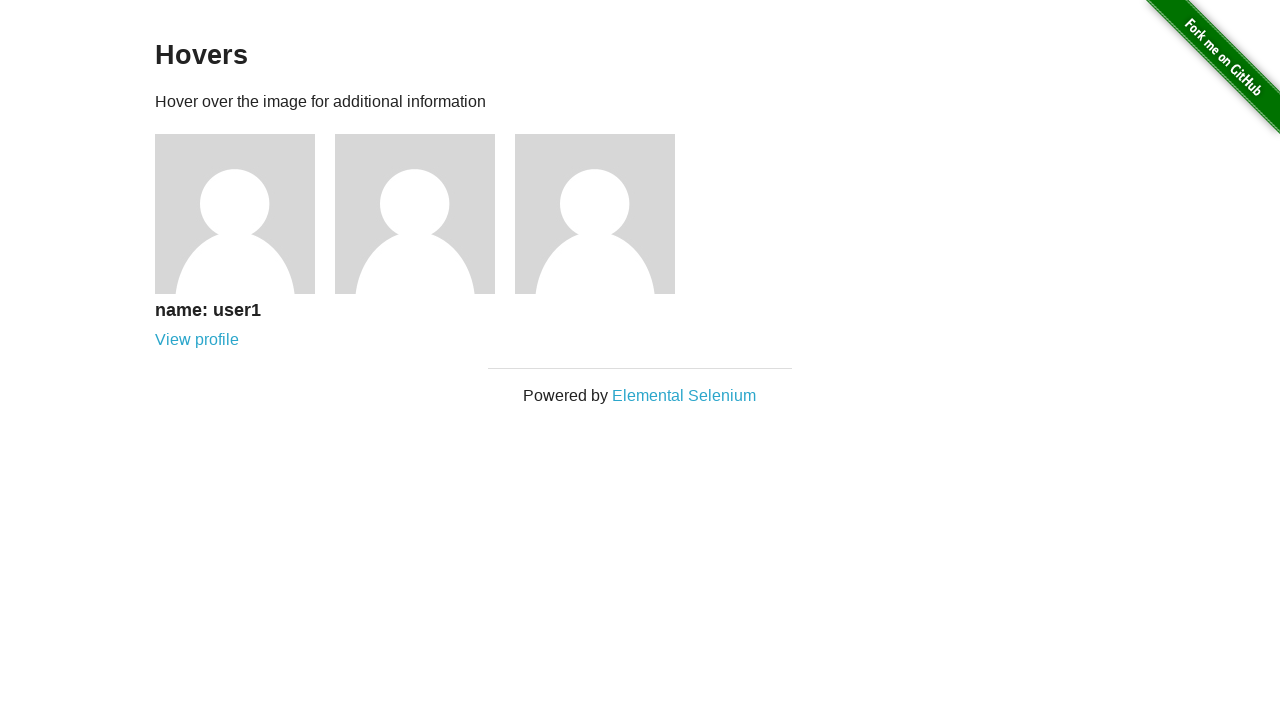